Navigates to Atlassian's cloud roadmap page and clicks all visible "more" link buttons to expand content sections.

Starting URL: https://www.atlassian.com/roadmap/cloud

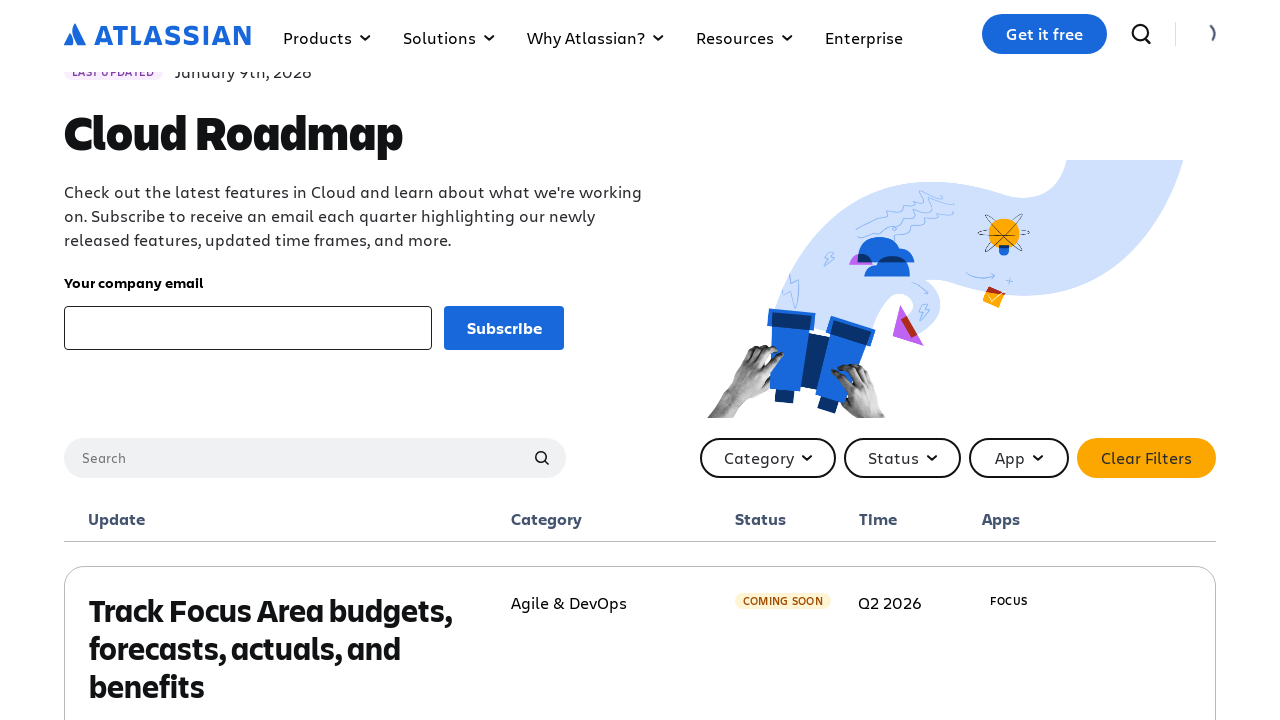

Waited for page to load (networkidle)
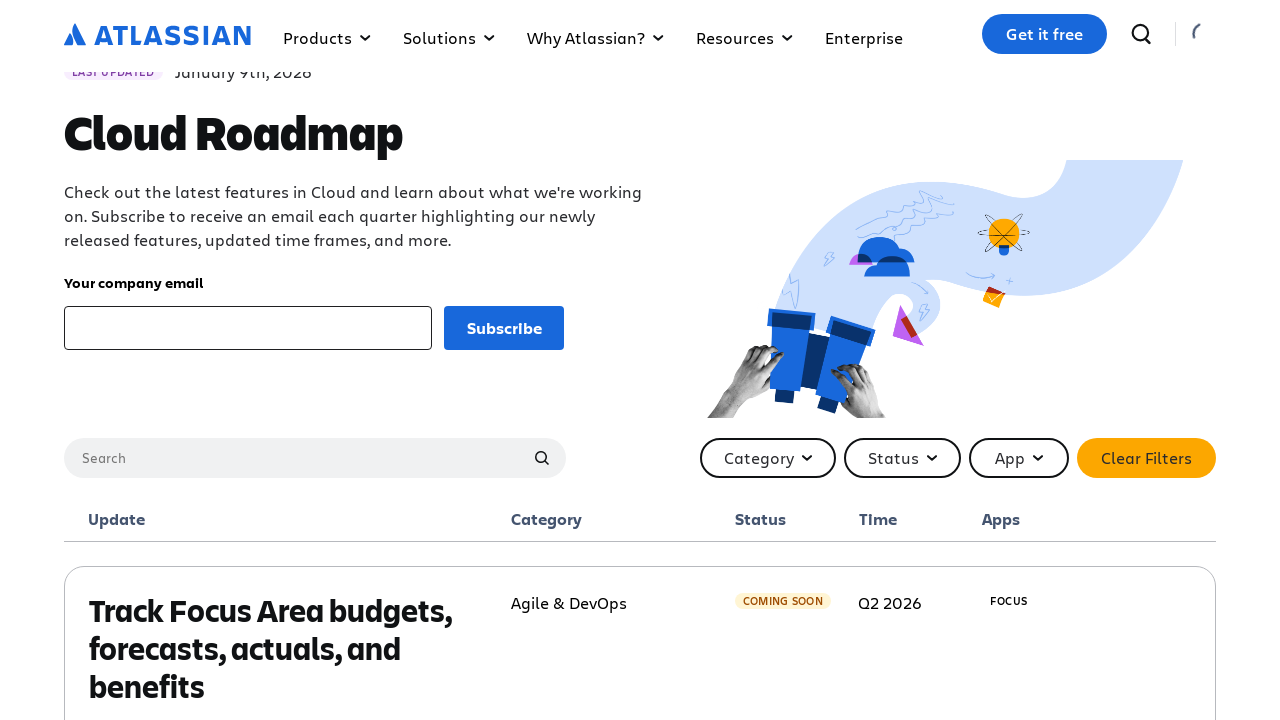

Found all 'more' link buttons on the roadmap page
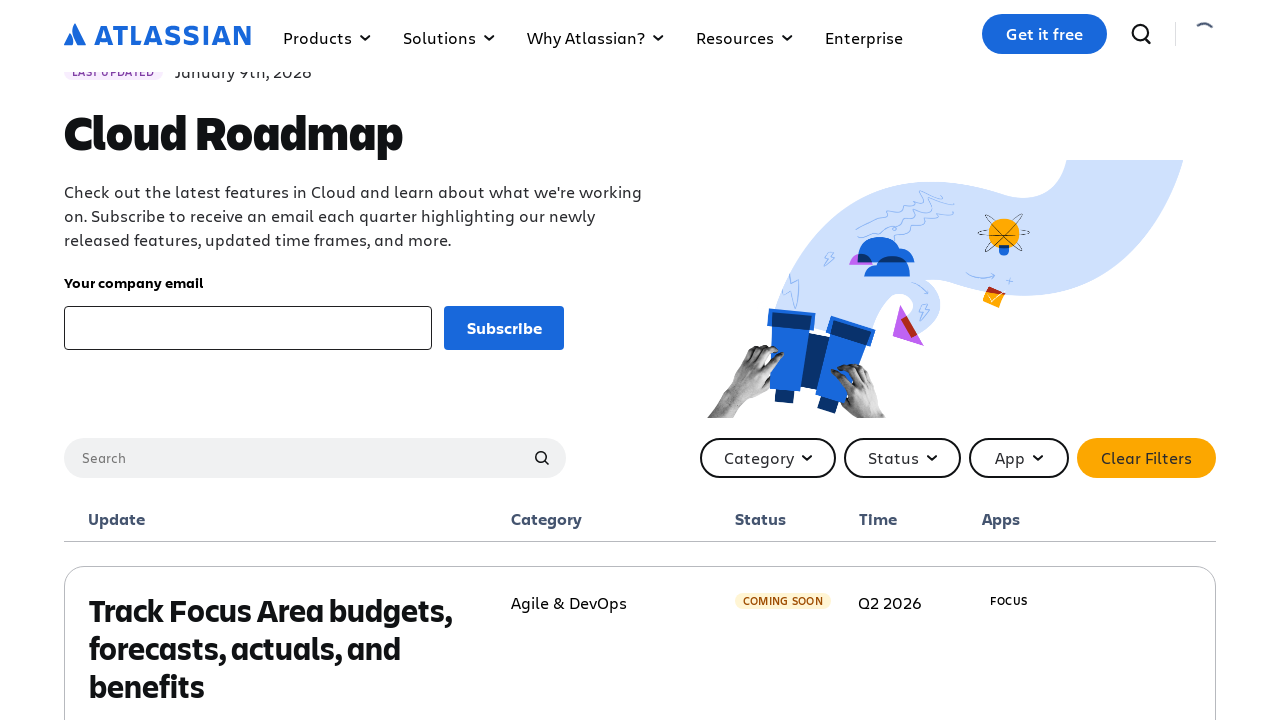

Verified all expanded content has loaded (networkidle)
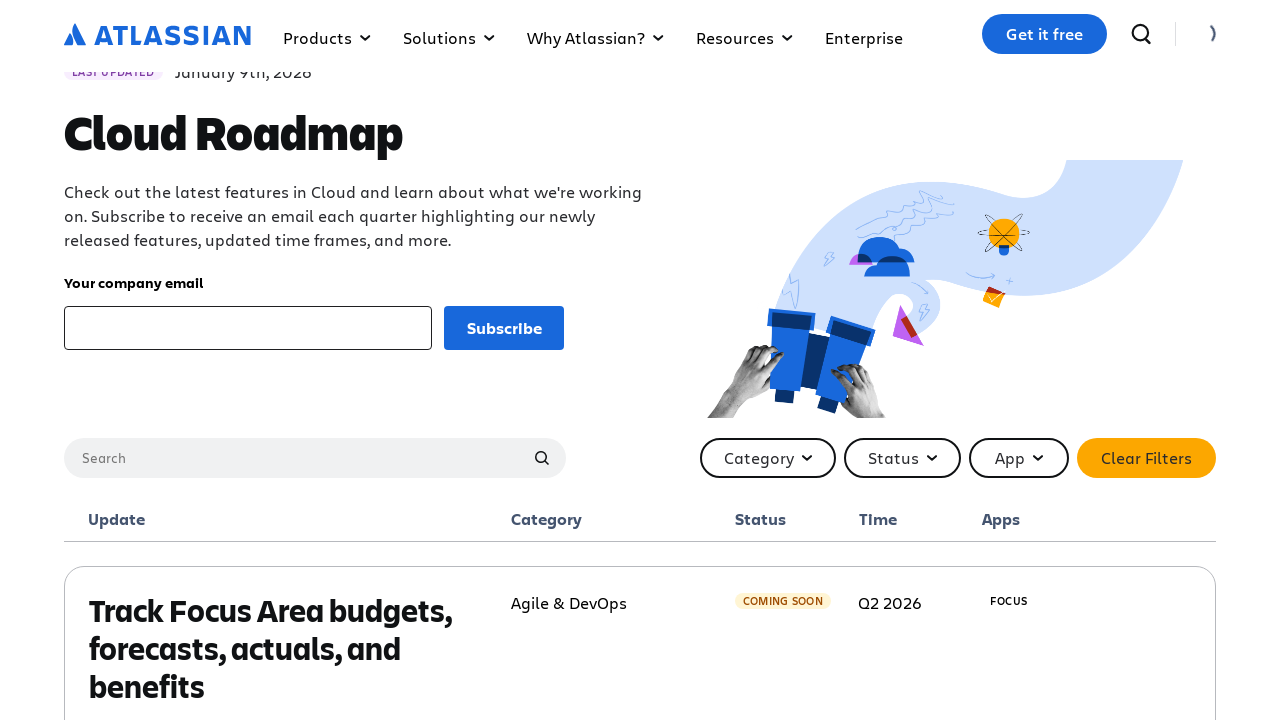

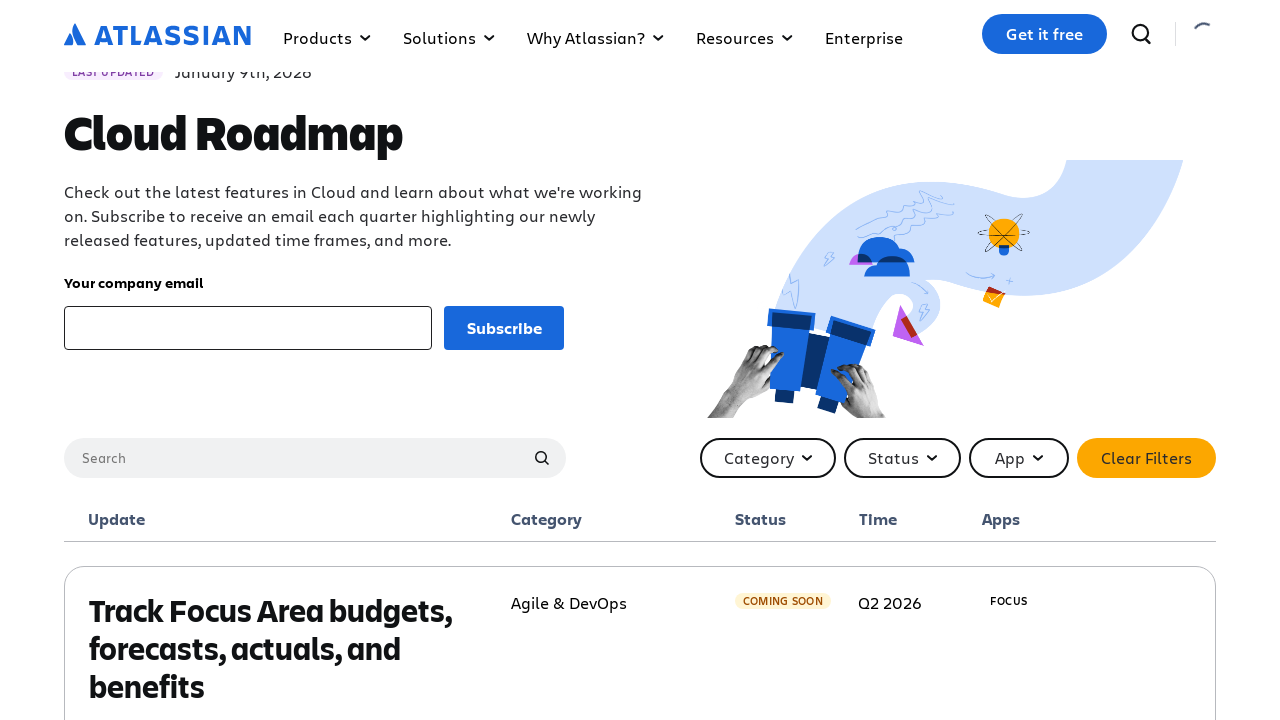